Tests the Selectable widget by clicking individual items and selecting multiple items using click-and-drag and Ctrl+click

Starting URL: https://jqueryui.com/

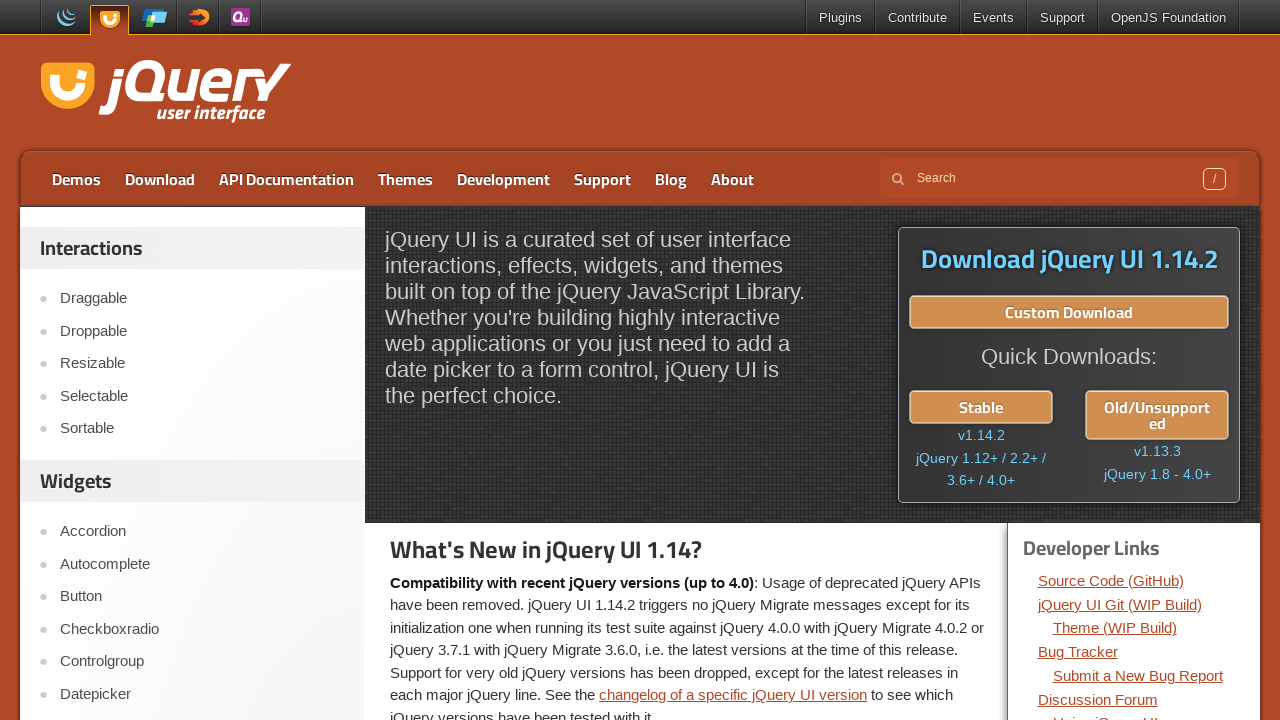

Clicked on Selectable link in sidebar at (202, 396) on #sidebar > aside:nth-child(1) > ul > li:nth-child(4) > a
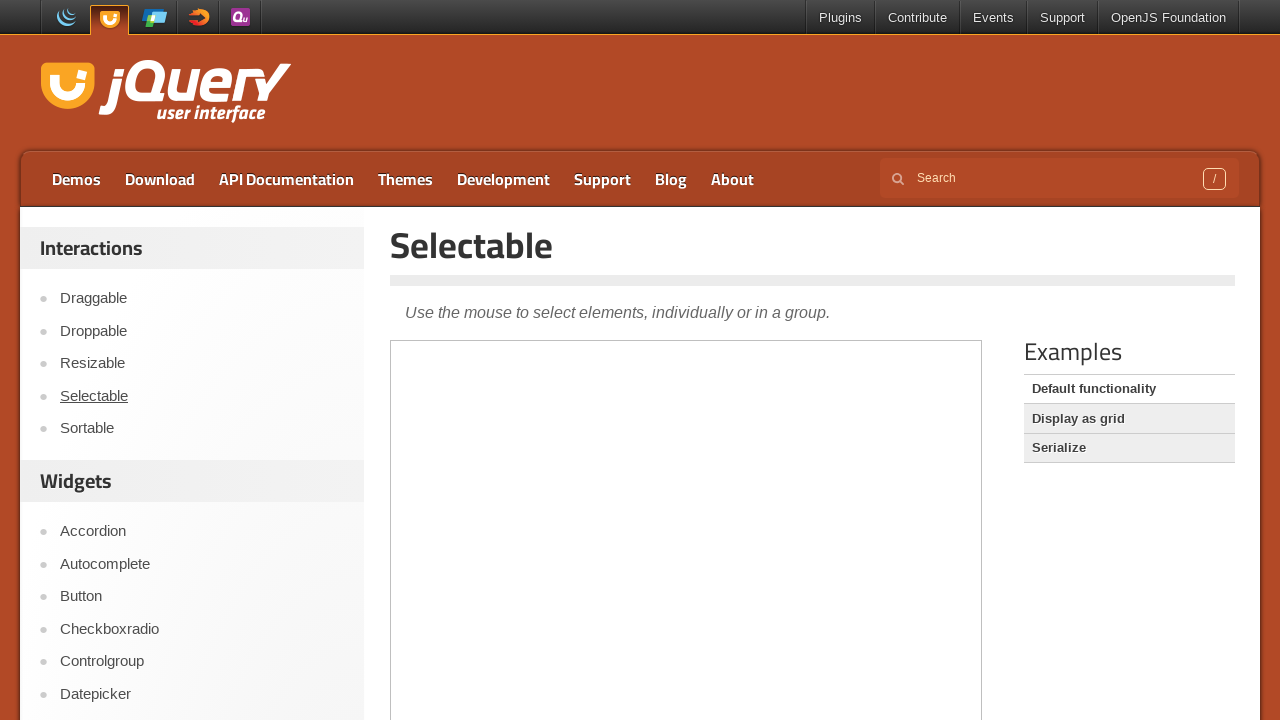

Waited for iframe to load
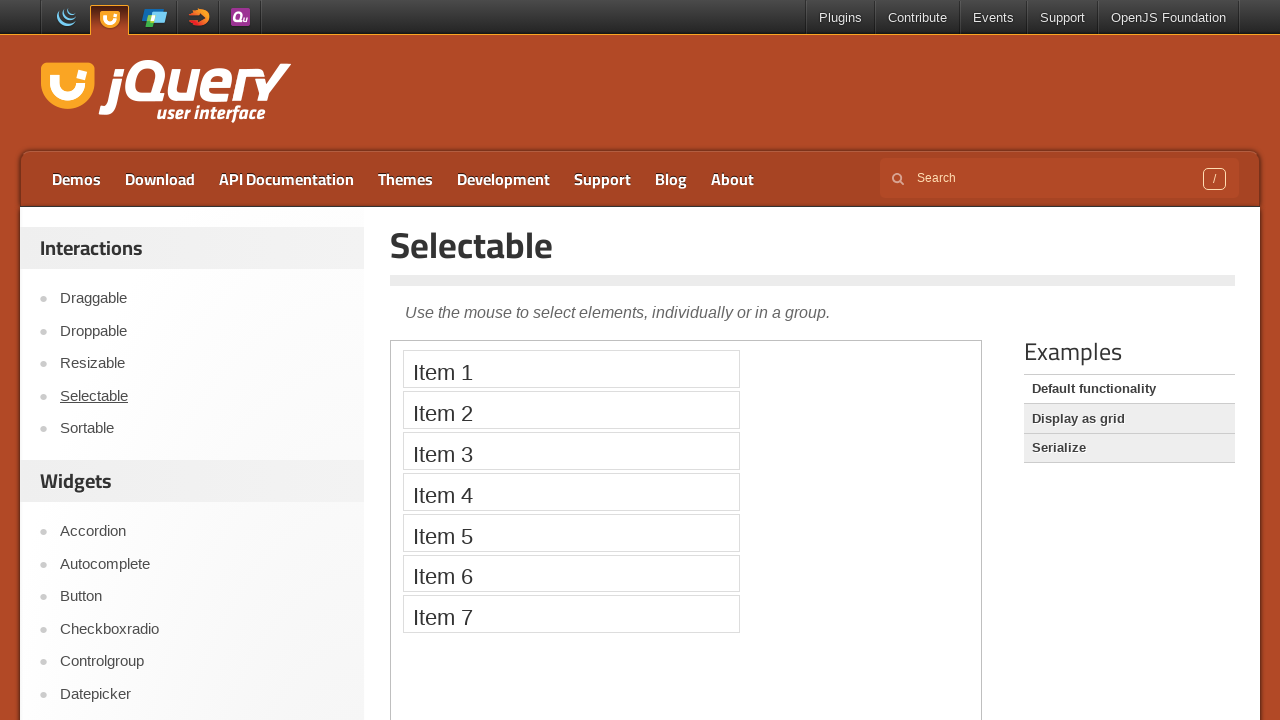

Located iframe frame
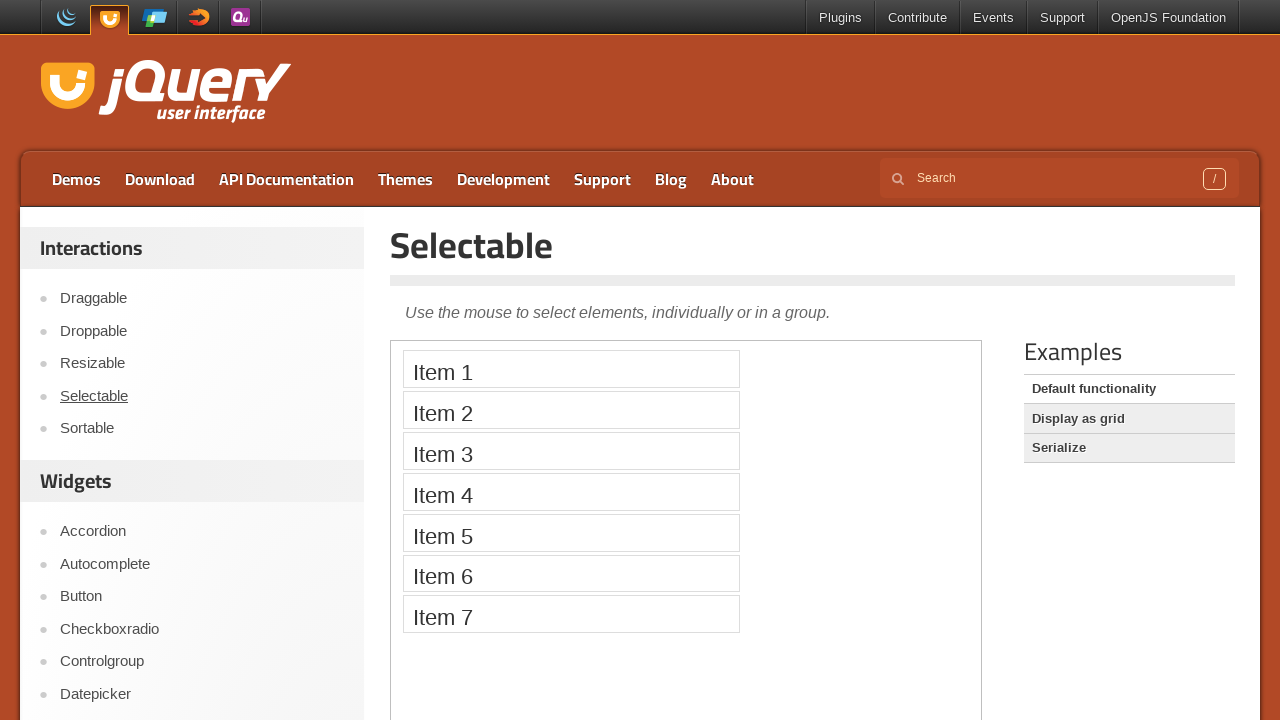

Clicked on selectable item 1 at (571, 369) on #content > iframe >> internal:control=enter-frame >> xpath=//*[@id='selectable']
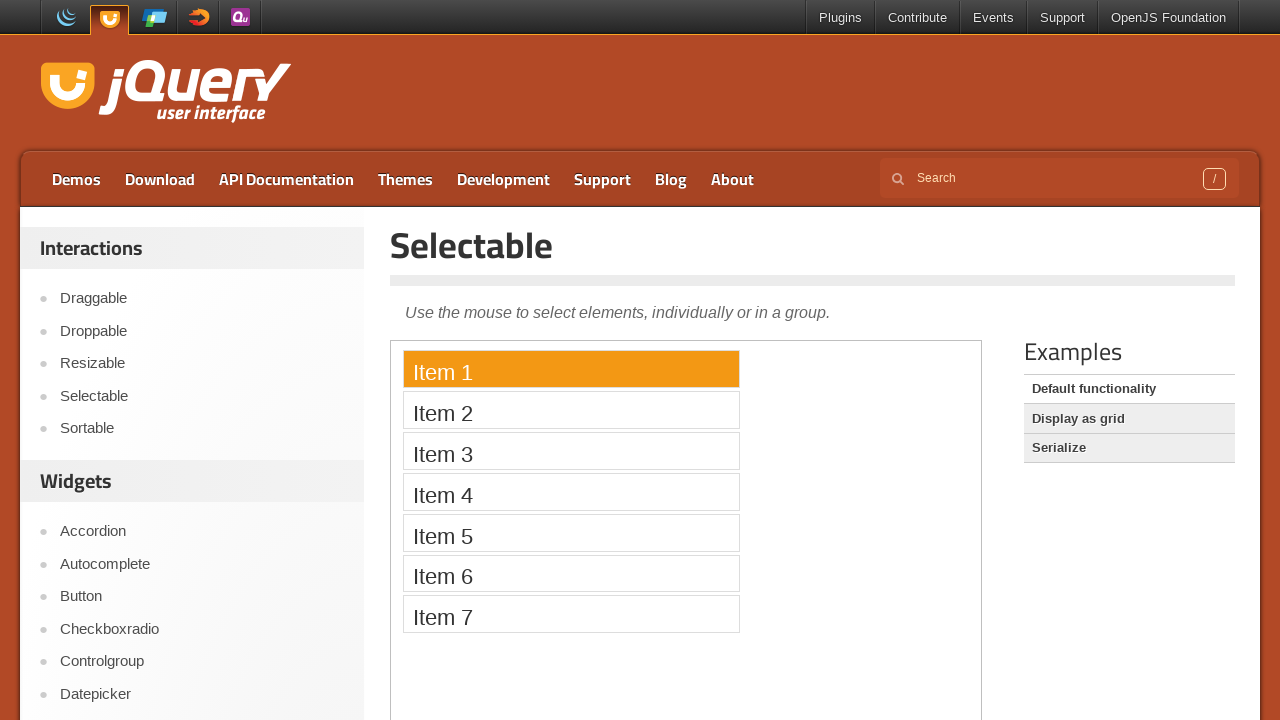

Clicked on selectable item 2 at (571, 410) on #content > iframe >> internal:control=enter-frame >> xpath=//*[@id='selectable']
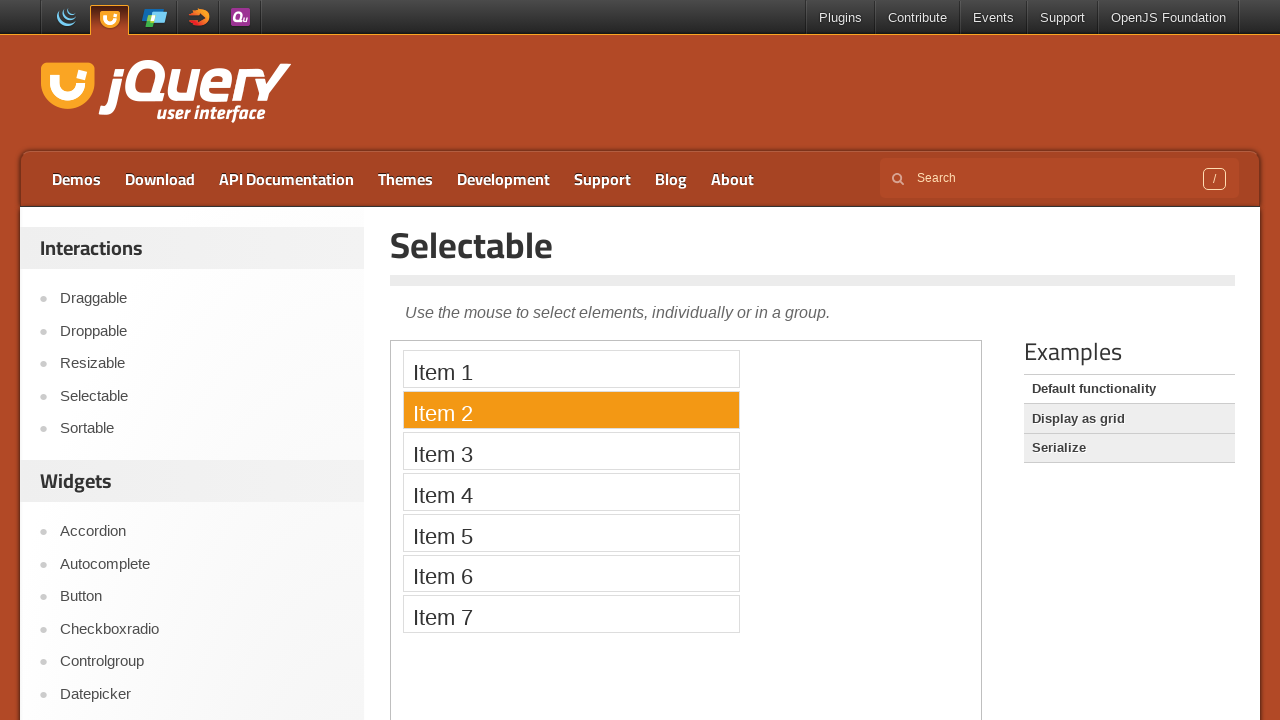

Clicked on selectable item 7 at (571, 614) on #content > iframe >> internal:control=enter-frame >> xpath=//*[@id='selectable']
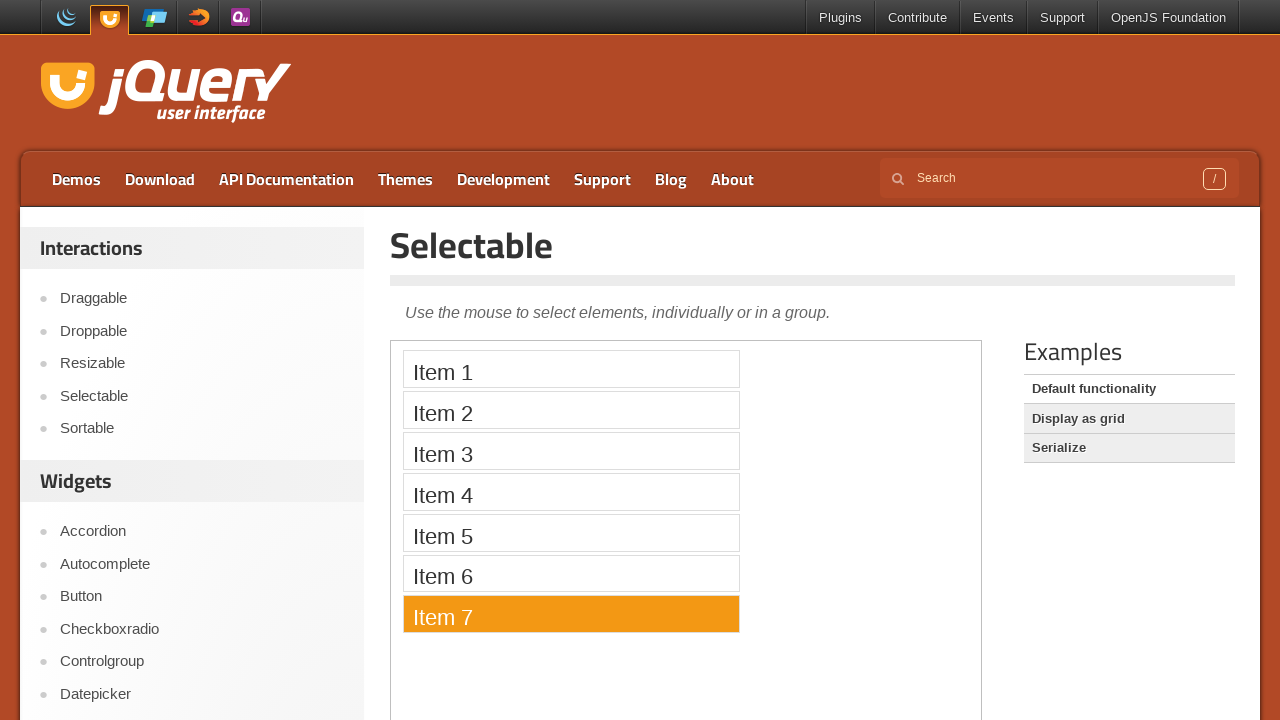

Dragged from selectable item 3 to item 7 at (571, 614)
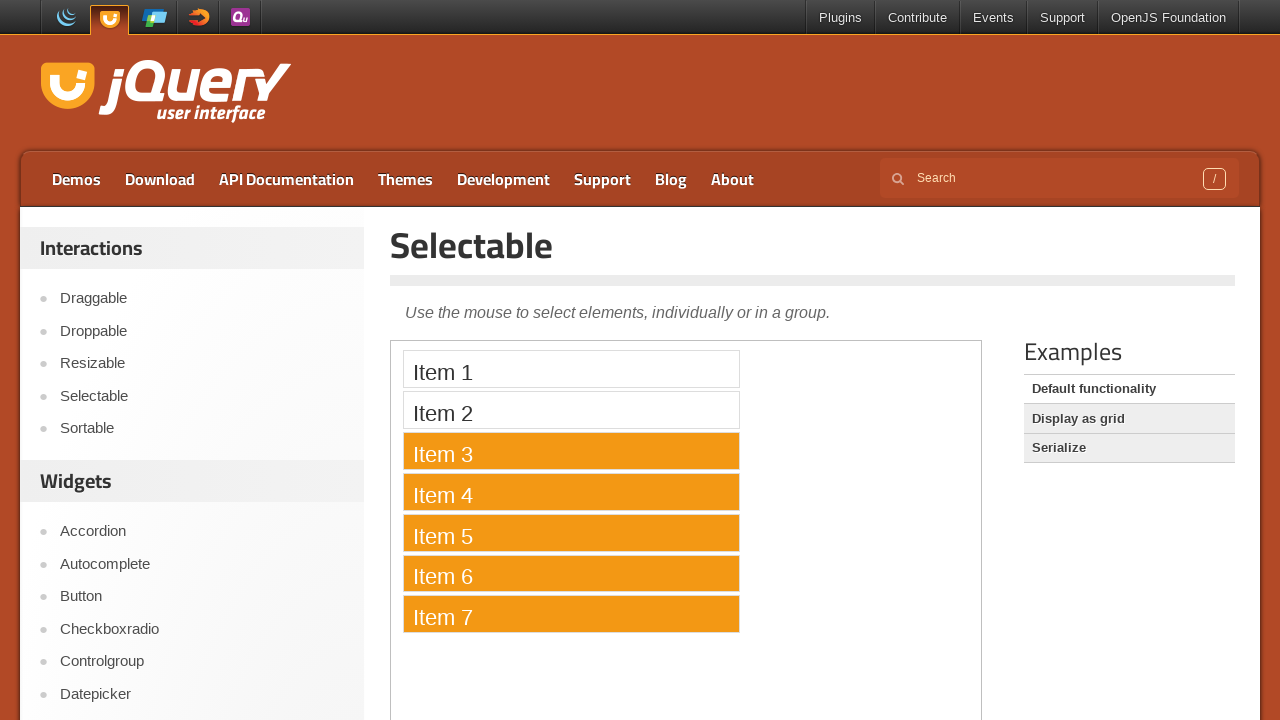

Dragged from selectable item 7 to item 1 at (571, 369)
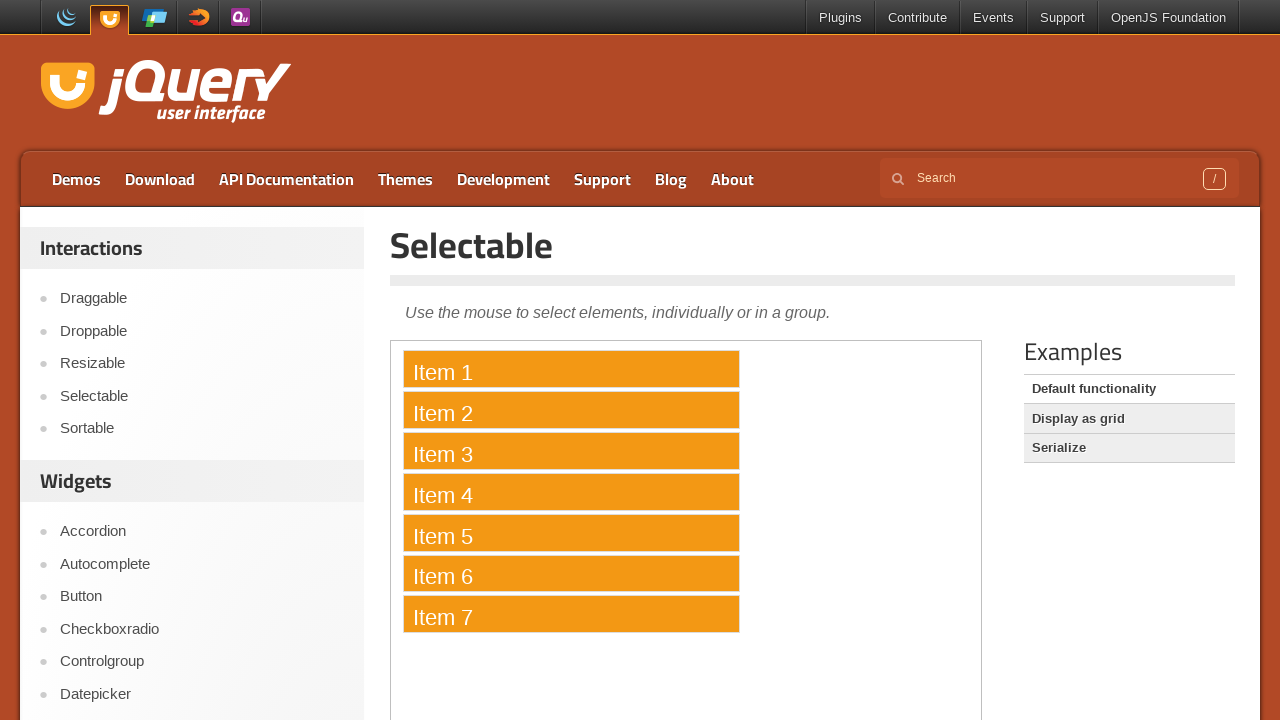

Clicked on selectable item 2 at (571, 410) on #content > iframe >> internal:control=enter-frame >> xpath=//*[@id='selectable']
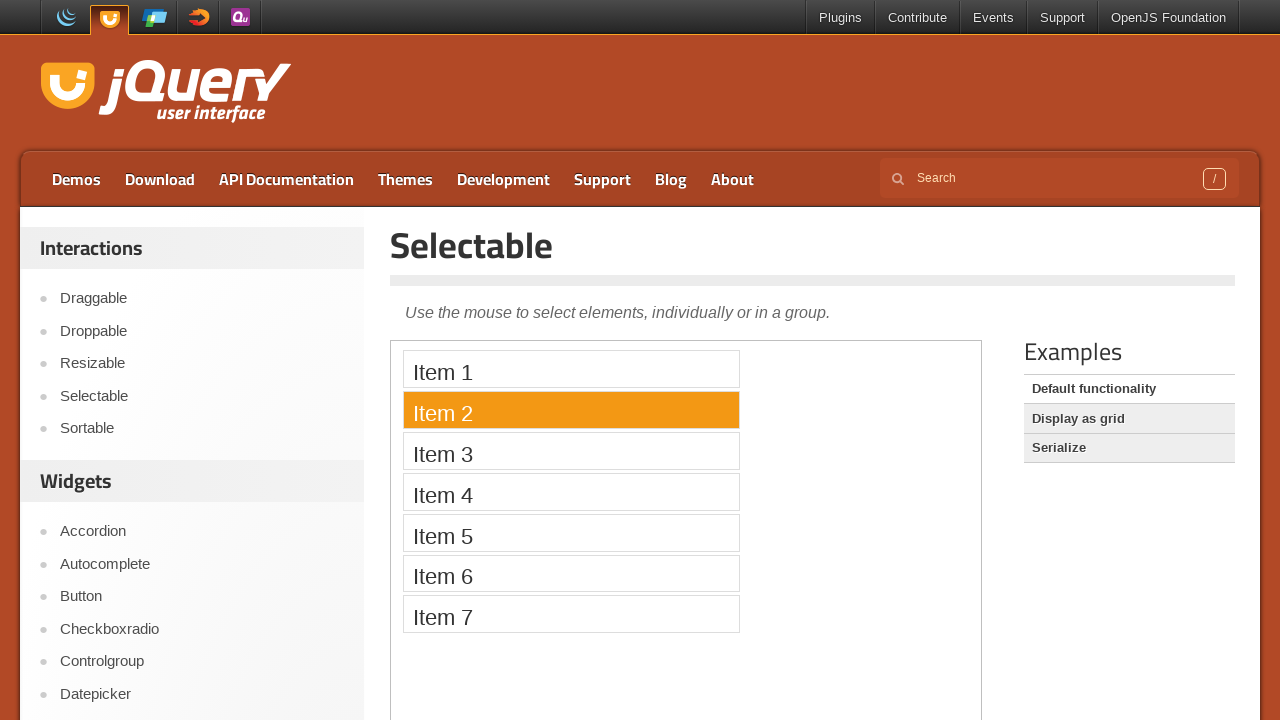

Pressed down Control key for multi-select
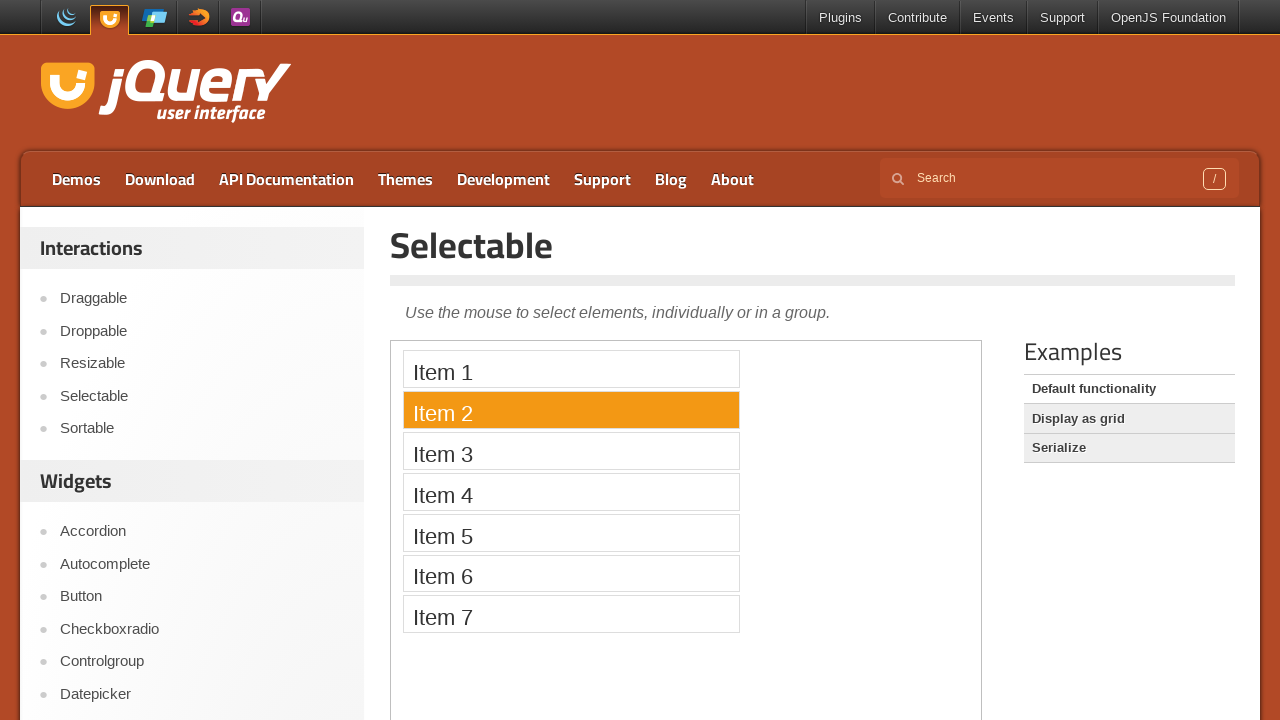

Ctrl+clicked on selectable item 7 to add to selection at (571, 614) on #content > iframe >> internal:control=enter-frame >> xpath=//*[@id='selectable']
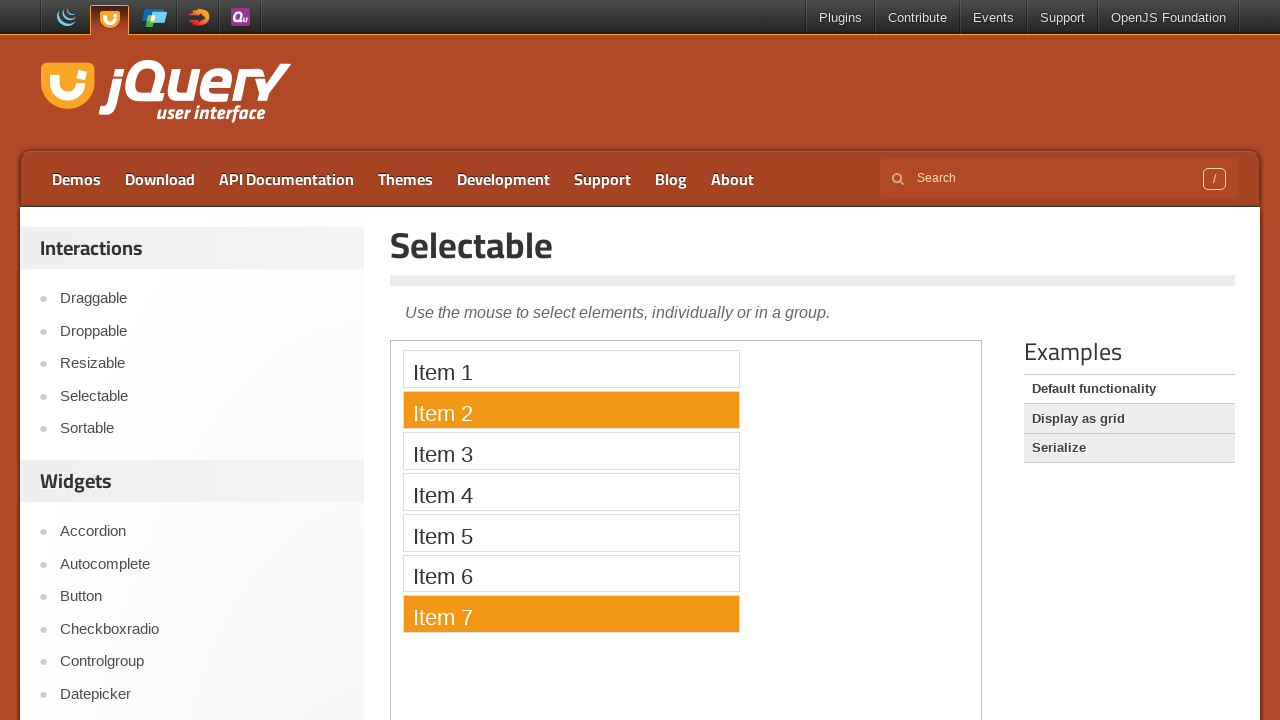

Released Control key
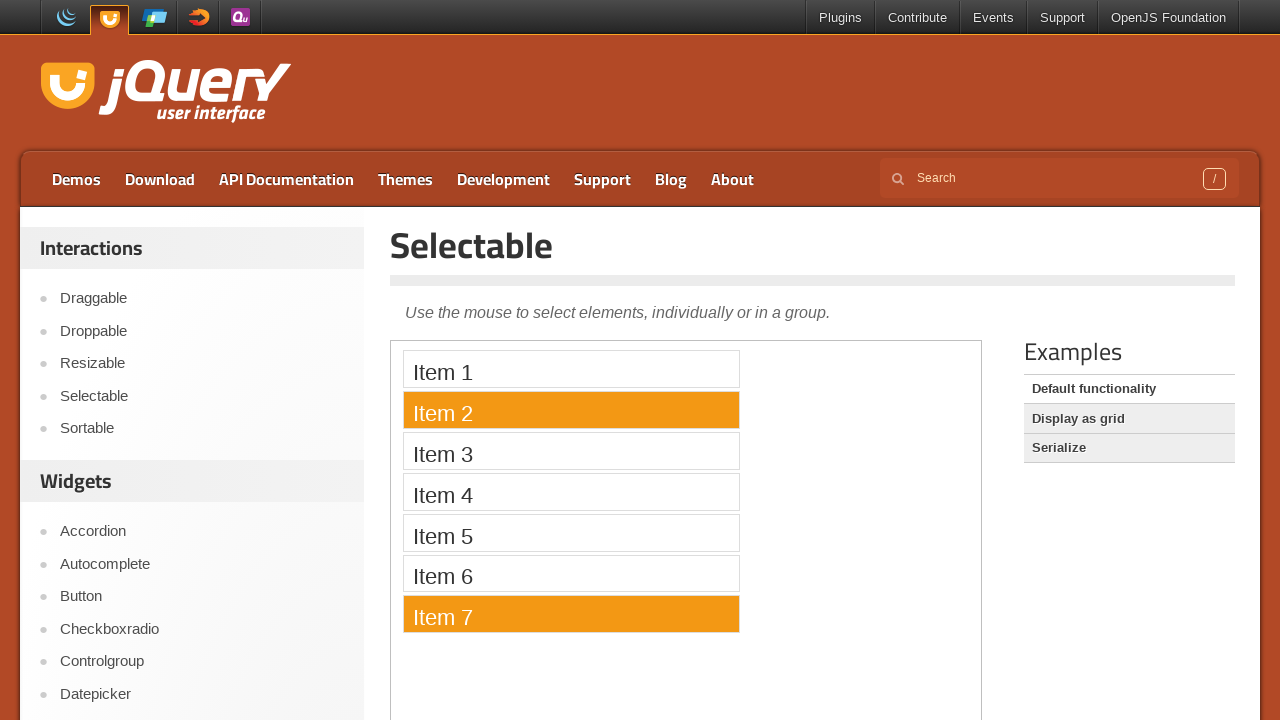

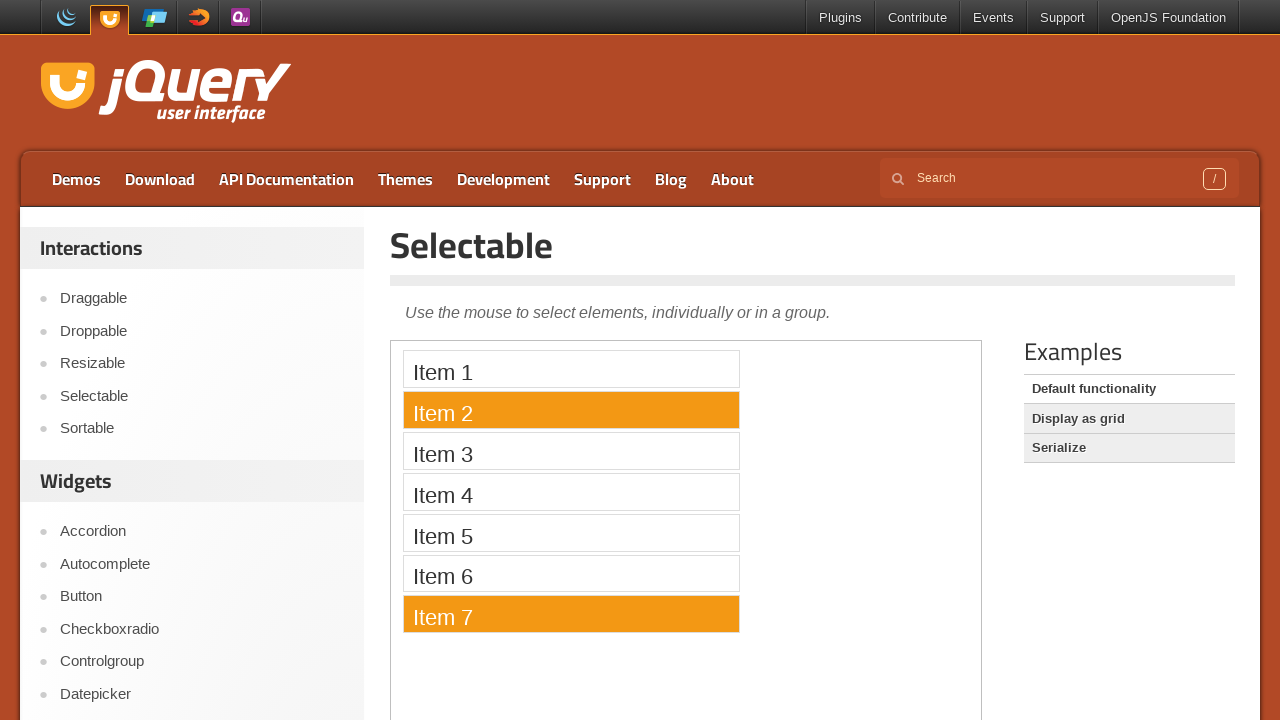